Navigates to GitHub homepage and captures a screenshot

Starting URL: http://github.com

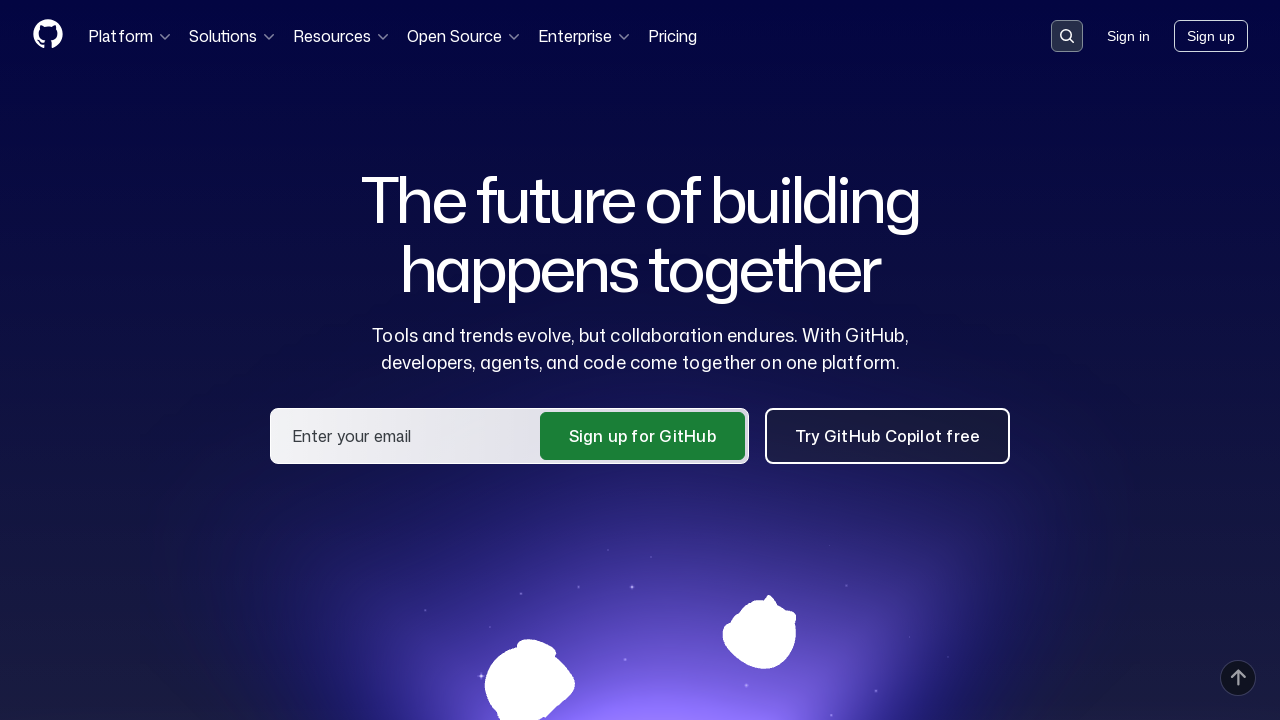

Navigated to GitHub homepage
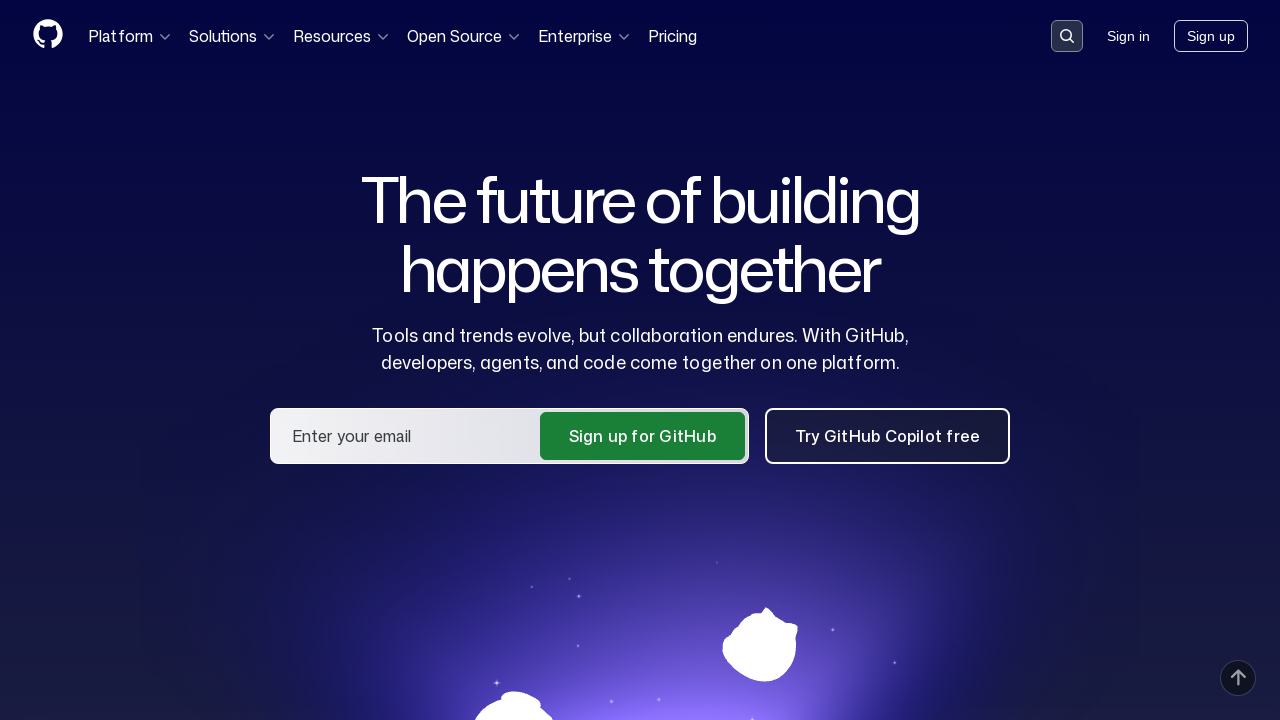

Captured screenshot of GitHub homepage
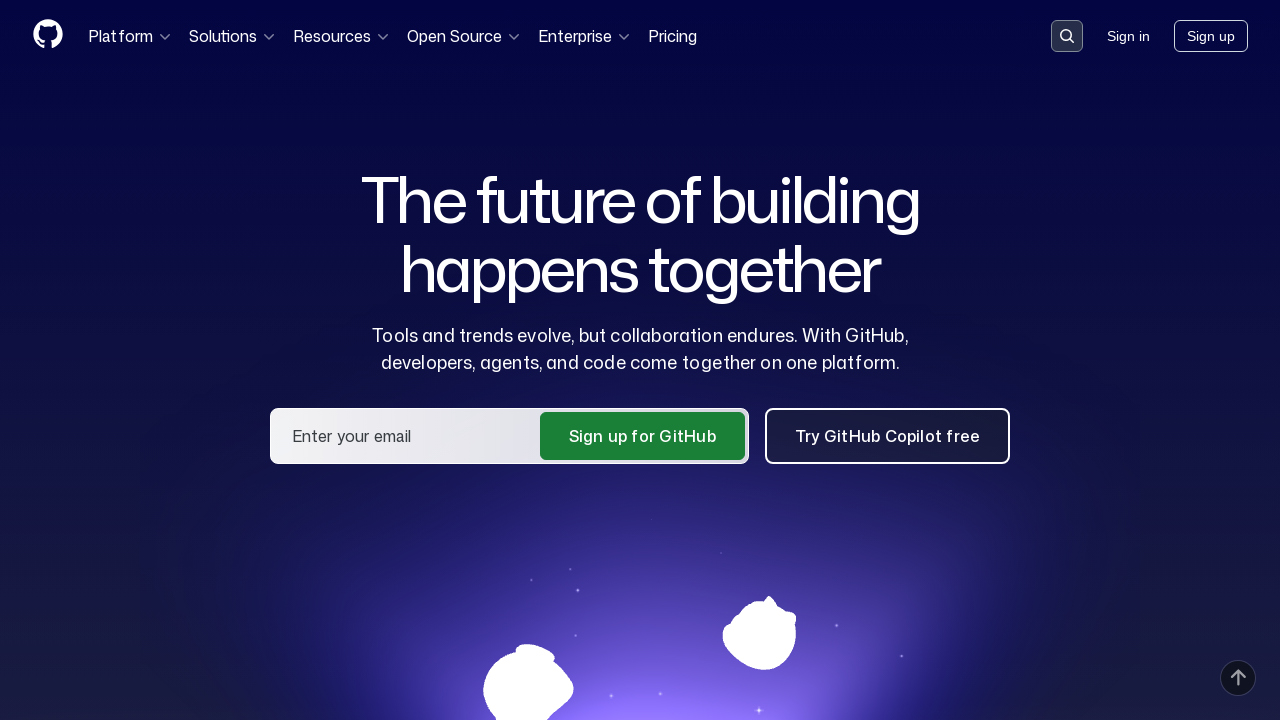

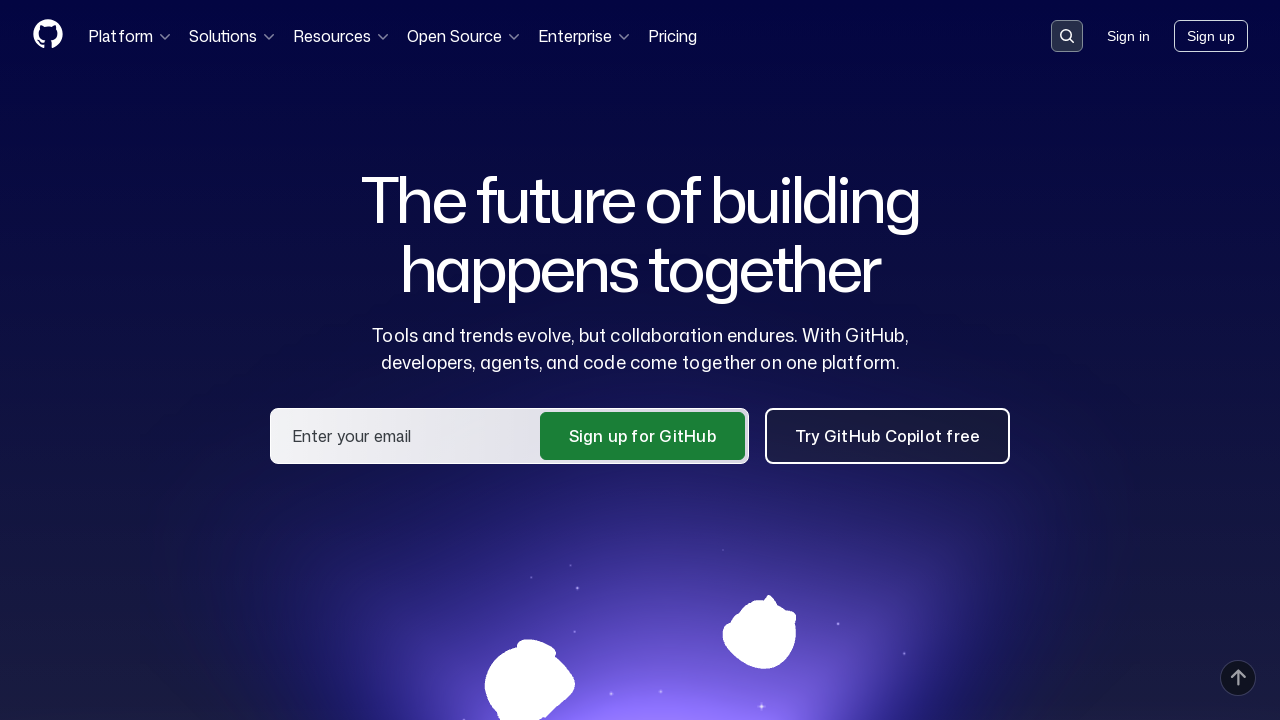